Tests auto-suggestive dropdown functionality by typing a search term and selecting a matching option from the dropdown suggestions

Starting URL: https://rahulshettyacademy.com/dropdownsPractise/

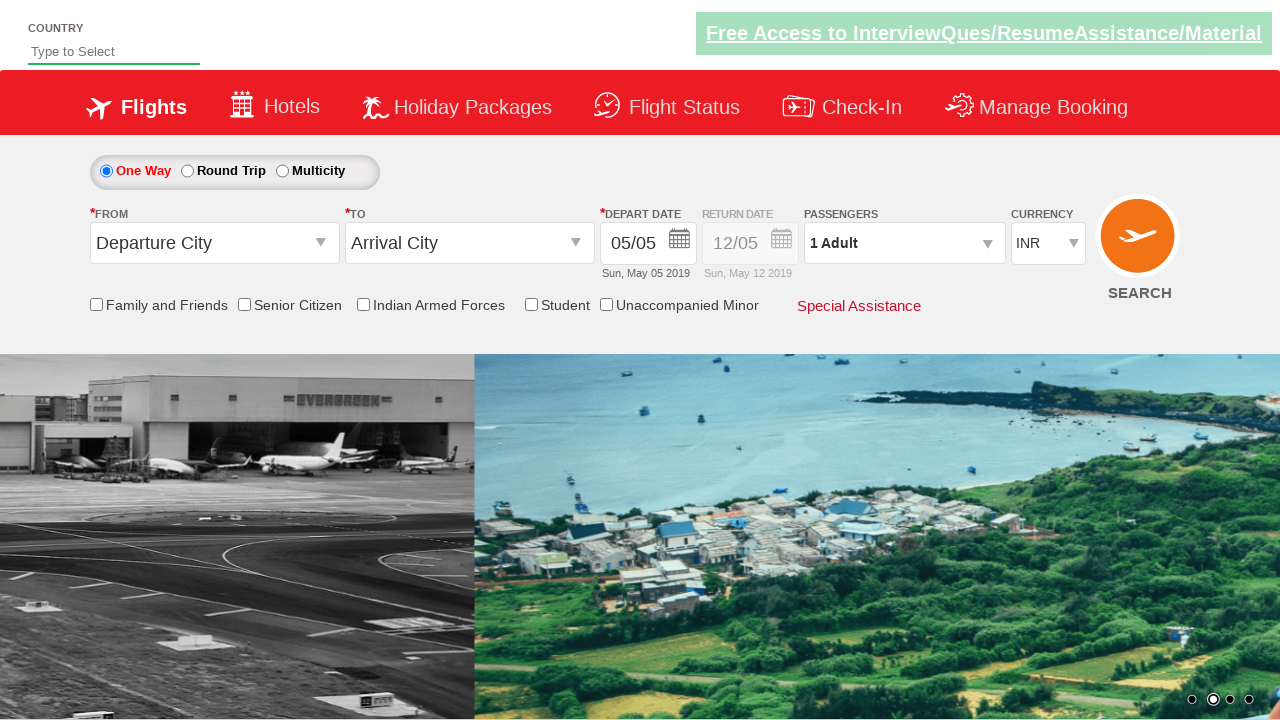

Typed 'india' in autosuggest field to trigger dropdown on #autosuggest
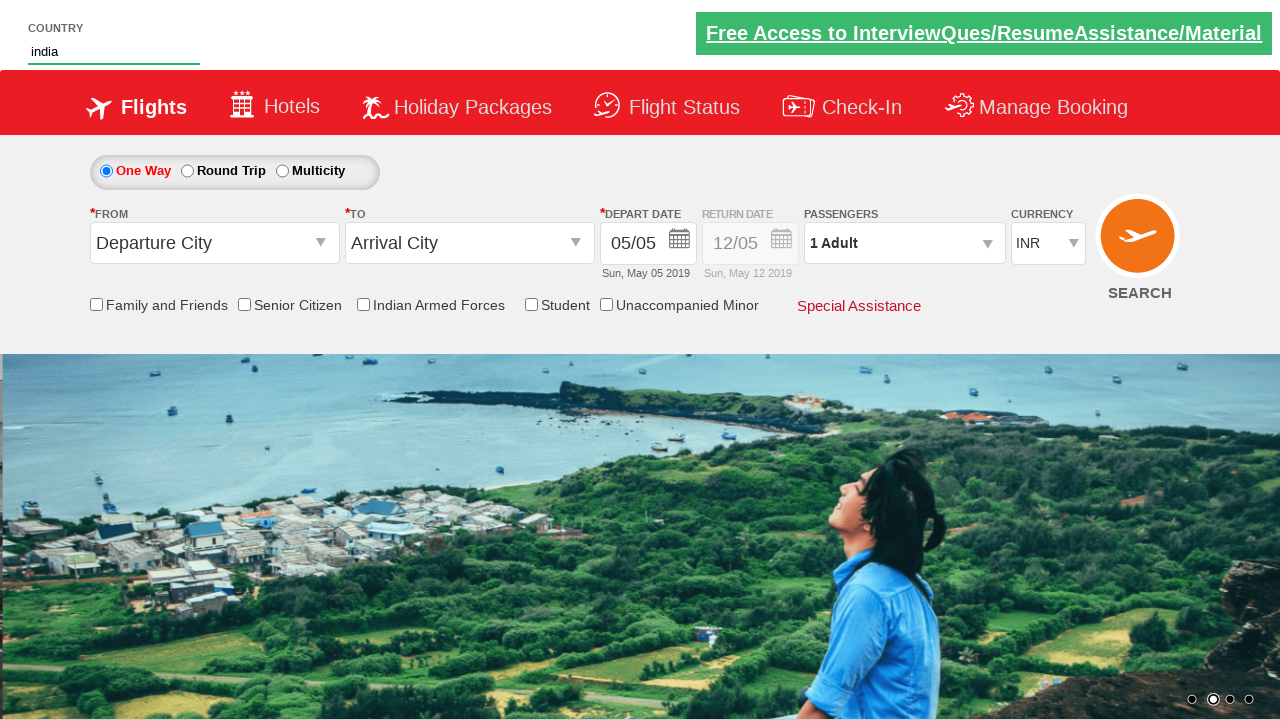

Dropdown suggestions appeared
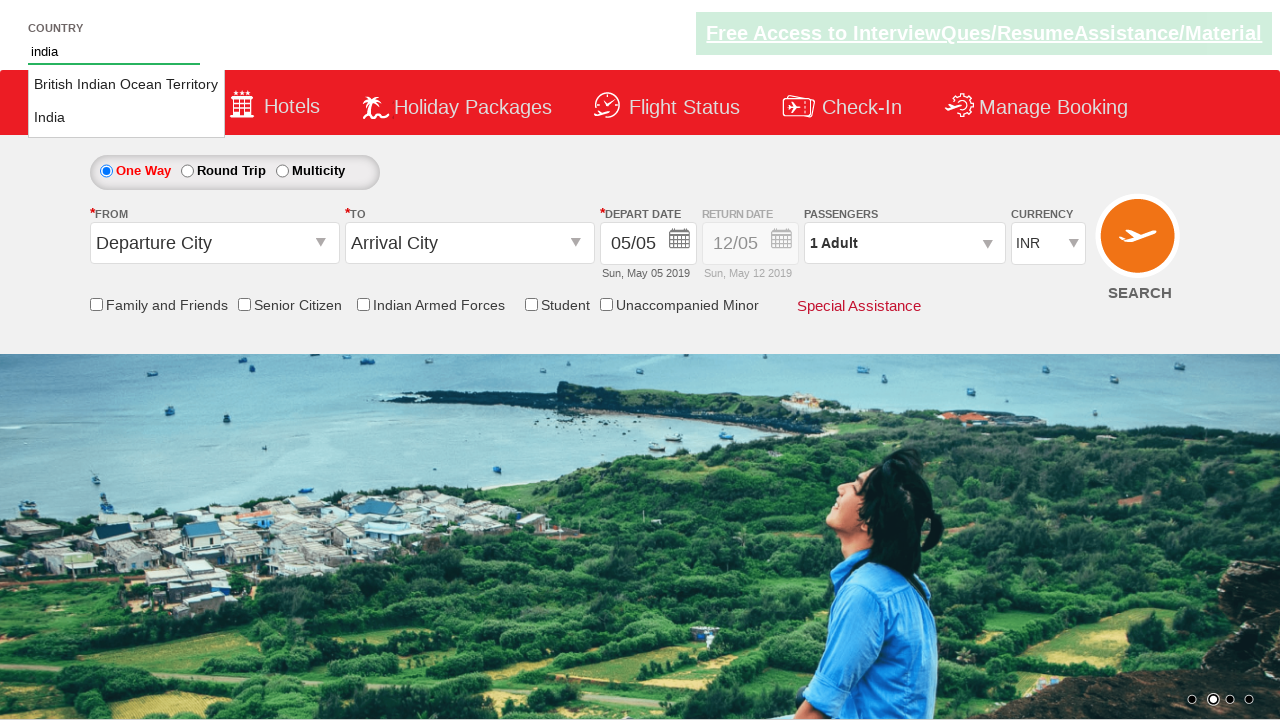

Selected 'India' option from autosuggestive dropdown at (126, 118) on li.ui-menu-item a:text-is('India')
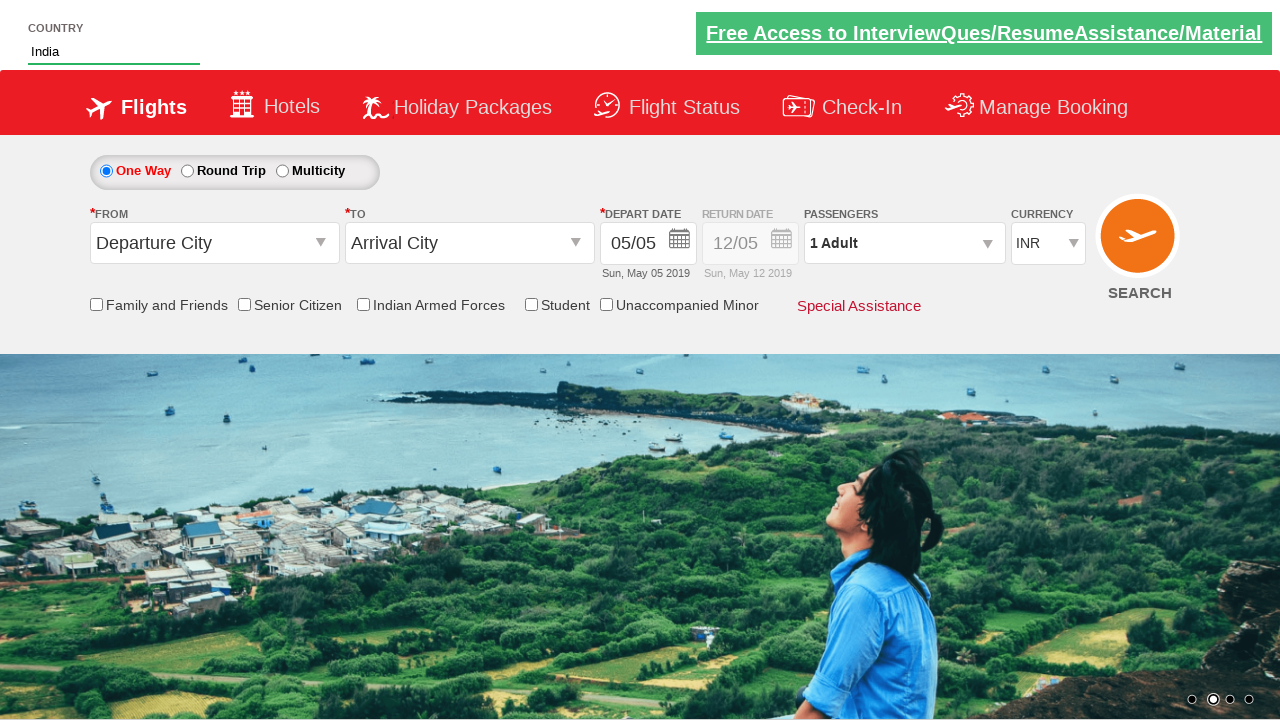

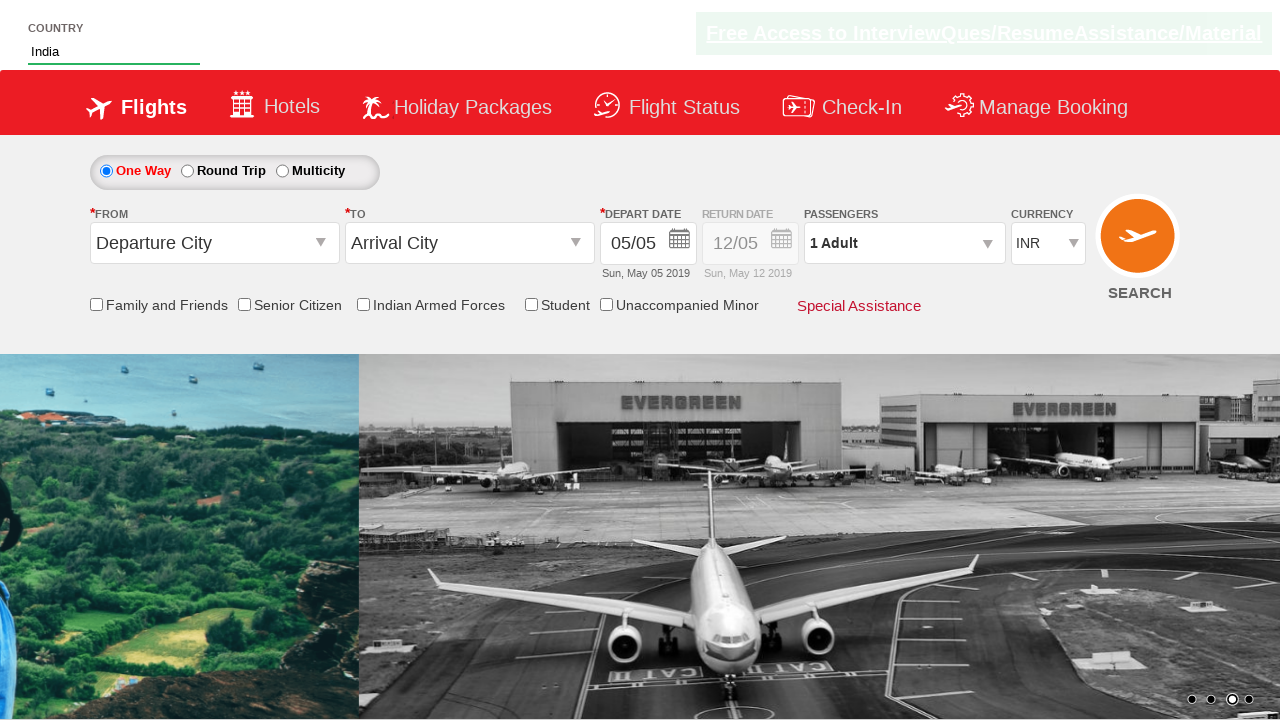